Tests hover functionality by moving the mouse over a red box element to trigger a mouseover event that changes its appearance

Starting URL: https://selenium.dev/selenium/web/mouseOver.html

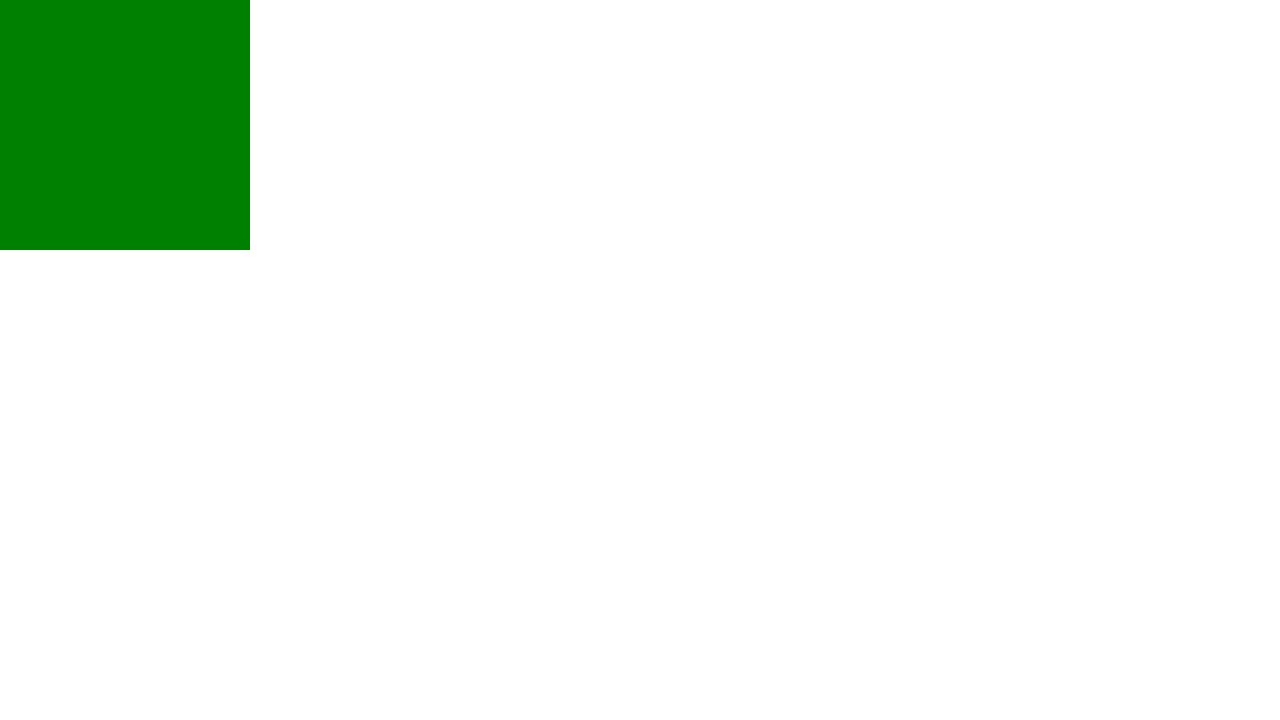

Hovered over red box element to trigger mouseover event at (112, 112) on #redbox
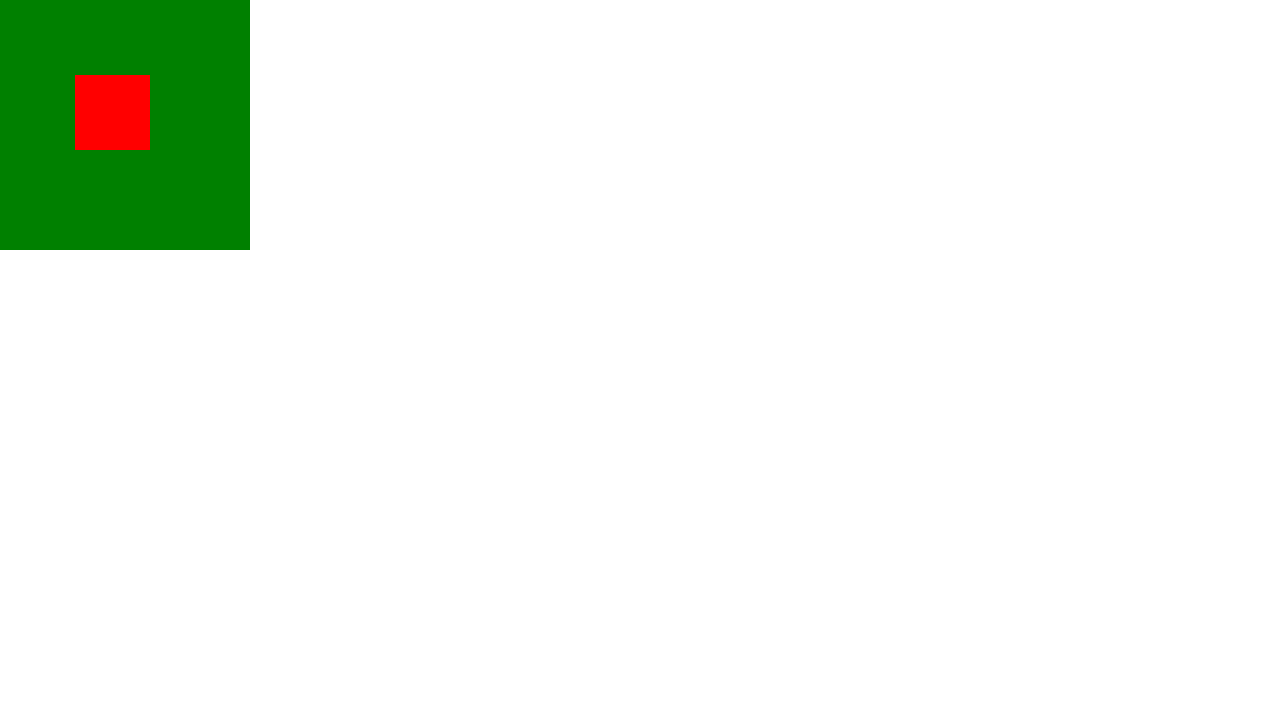

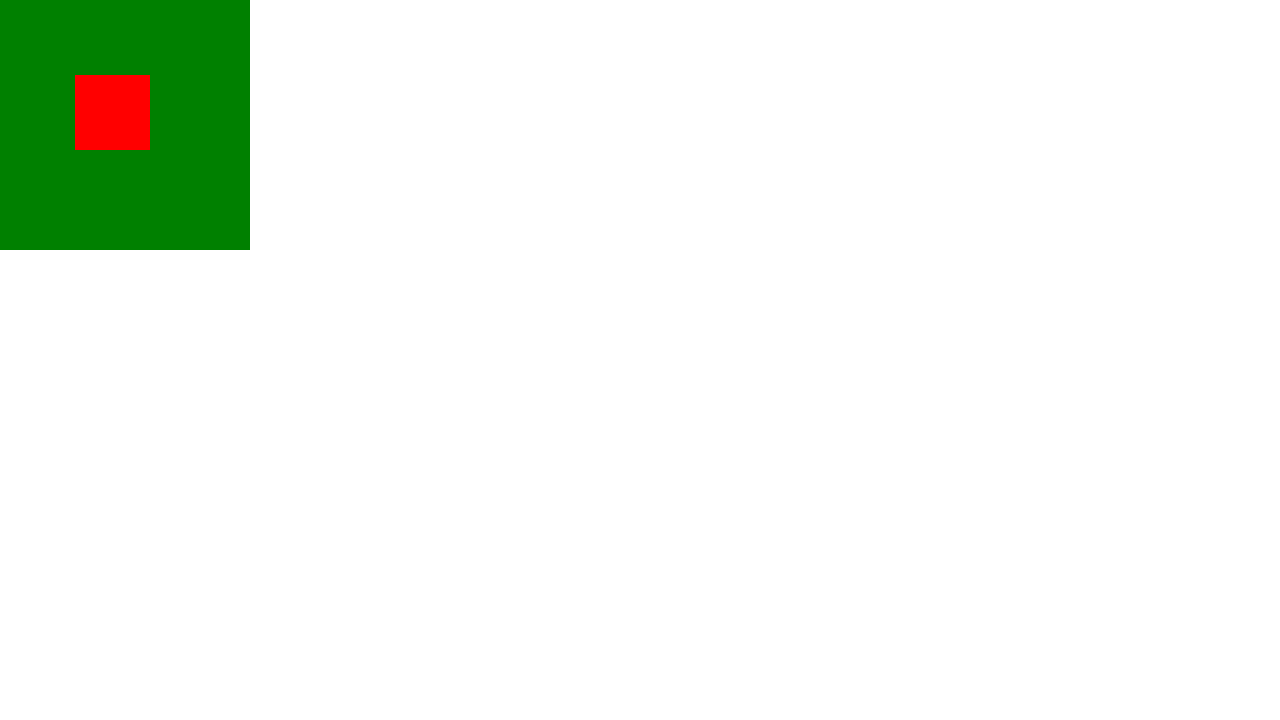